Tests that completed items are removed when Clear completed button is clicked.

Starting URL: https://demo.playwright.dev/todomvc

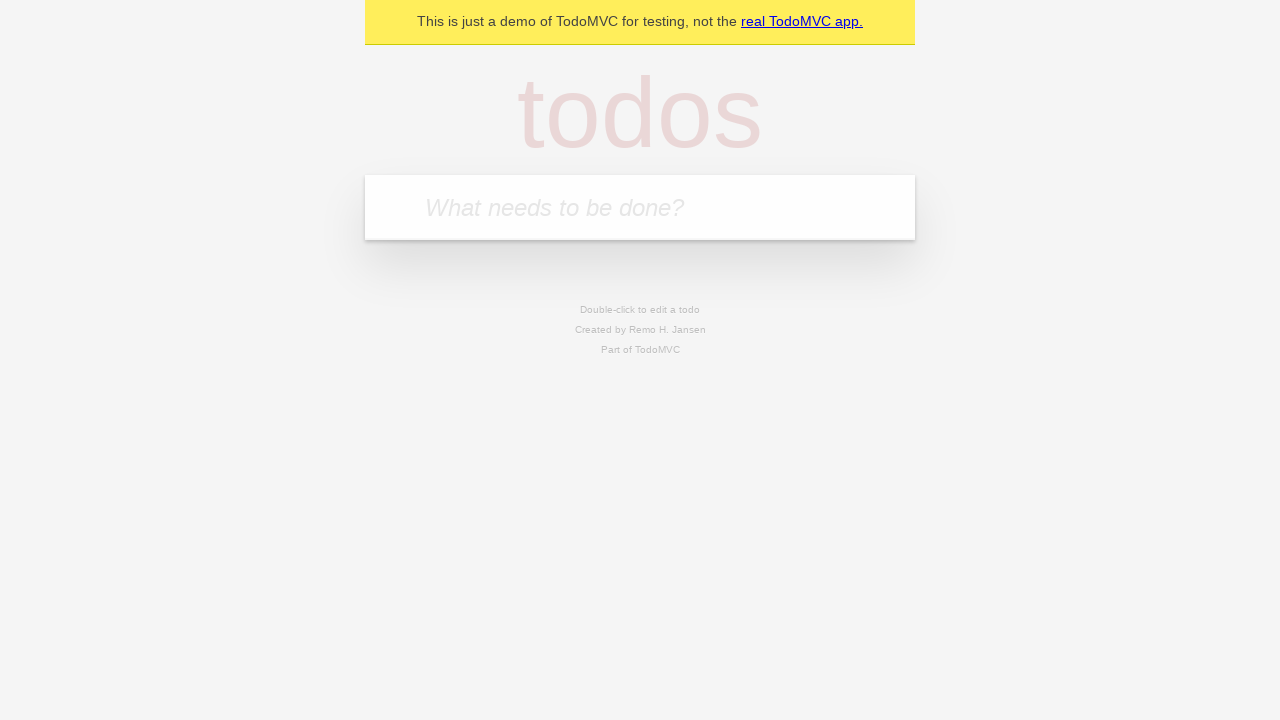

Filled todo input with 'buy some cheese' on internal:attr=[placeholder="What needs to be done?"i]
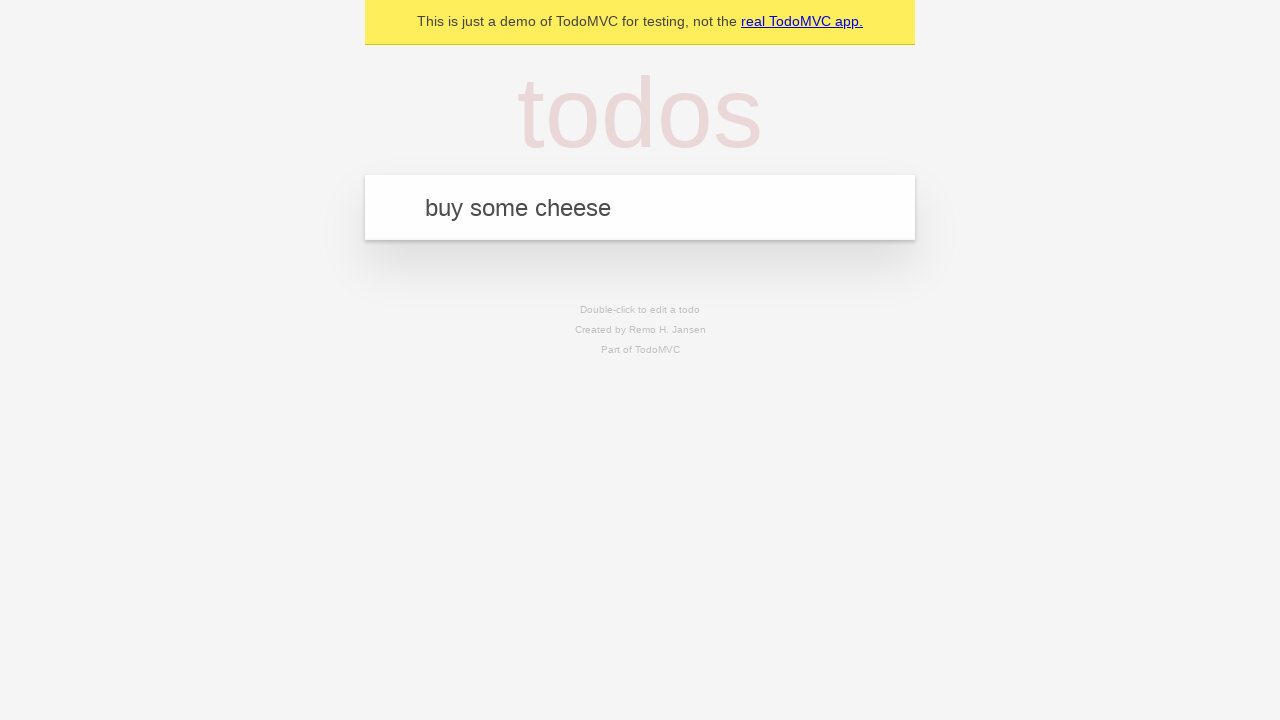

Pressed Enter to add first todo on internal:attr=[placeholder="What needs to be done?"i]
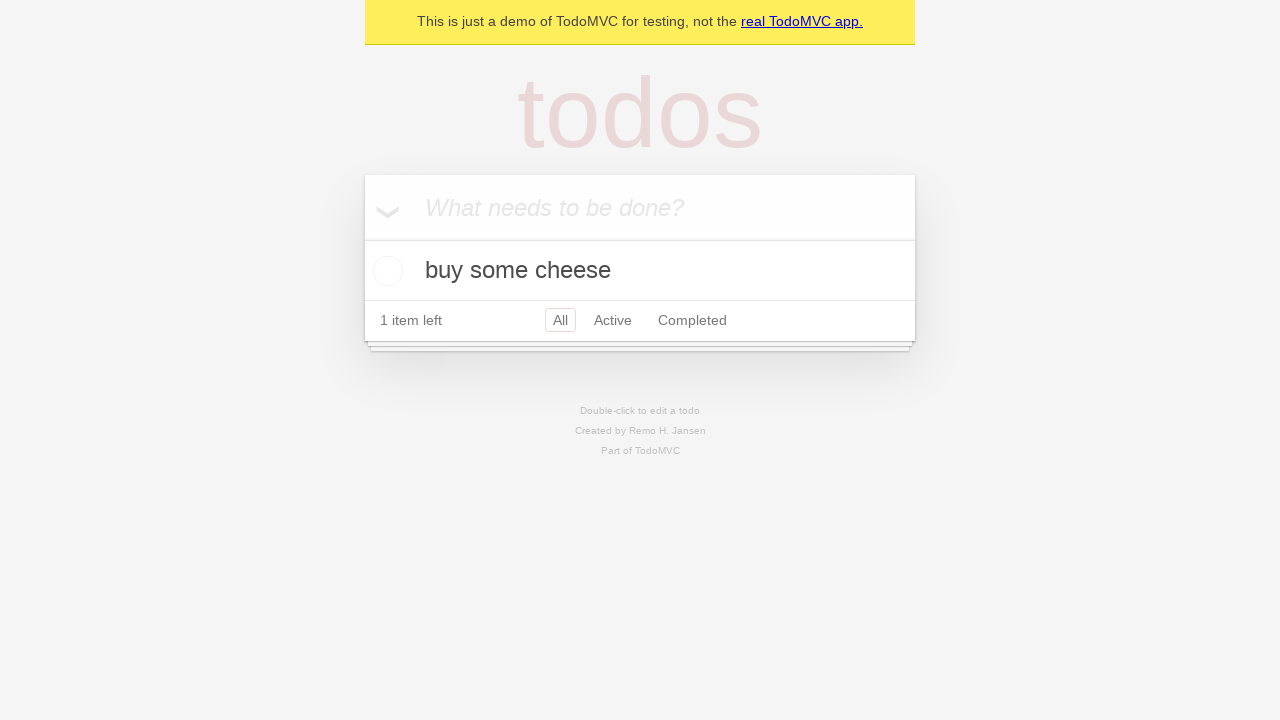

Filled todo input with 'feed the cat' on internal:attr=[placeholder="What needs to be done?"i]
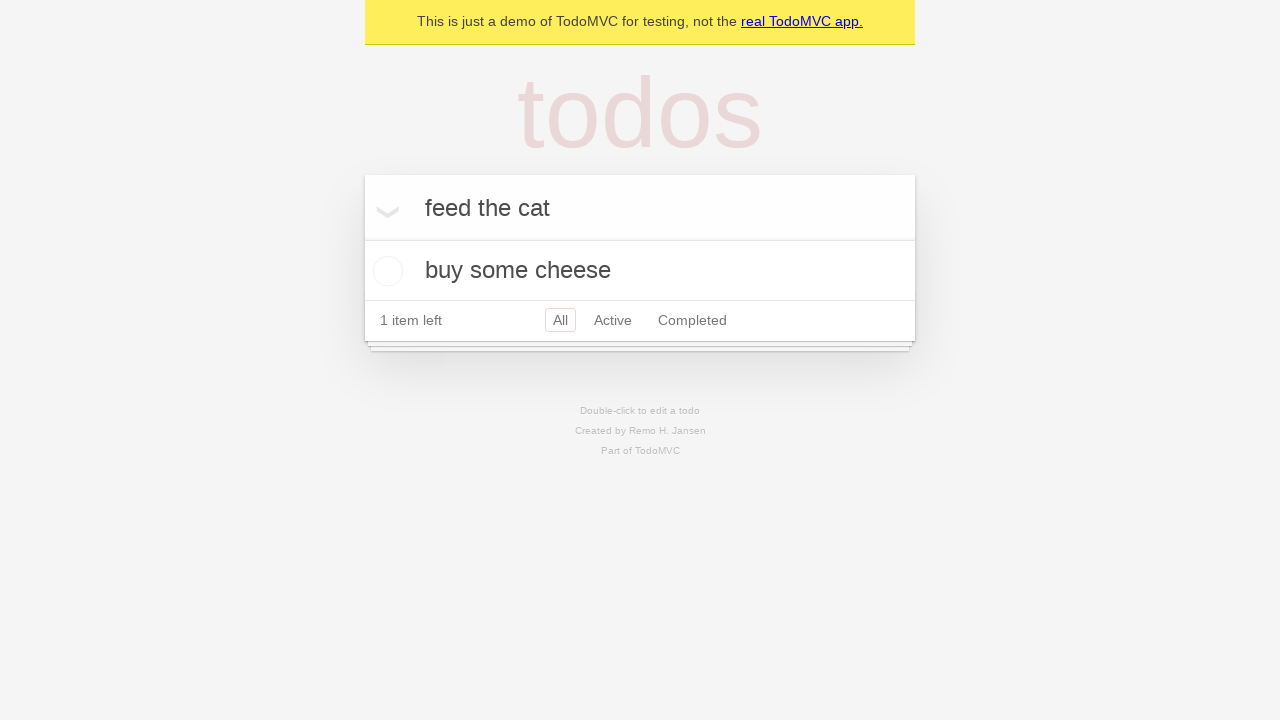

Pressed Enter to add second todo on internal:attr=[placeholder="What needs to be done?"i]
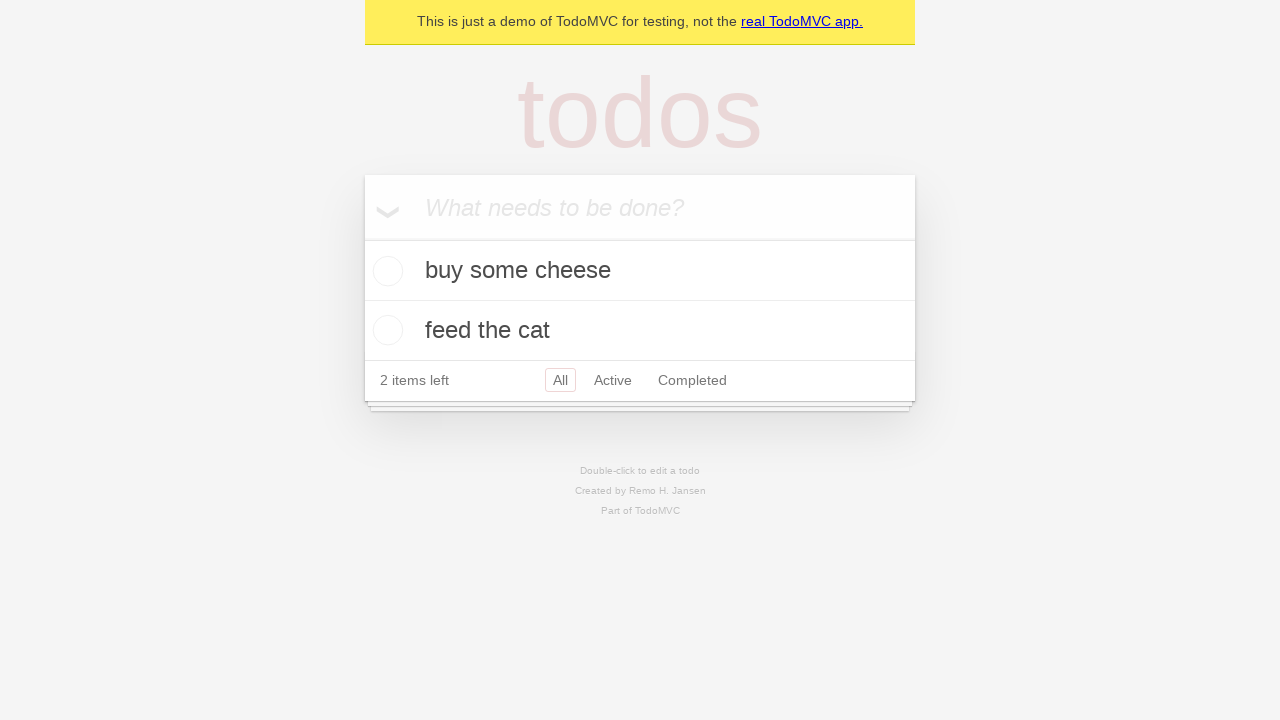

Filled todo input with 'book a doctors appointment' on internal:attr=[placeholder="What needs to be done?"i]
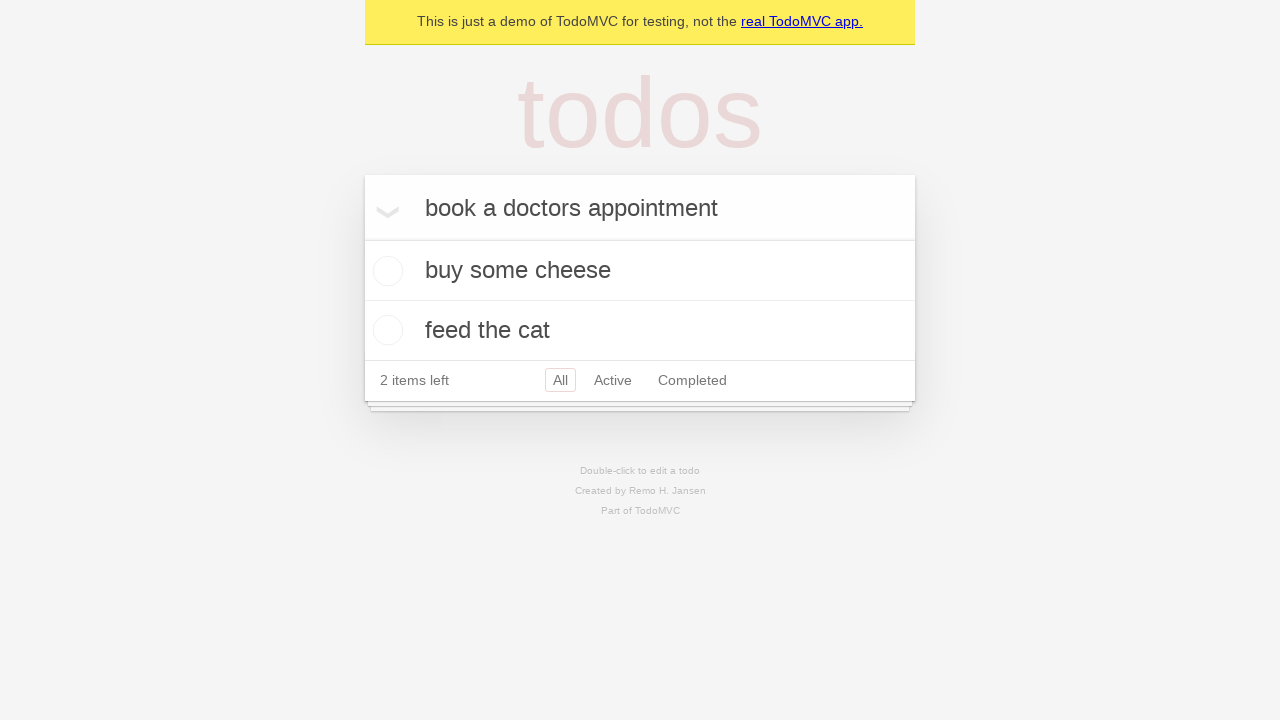

Pressed Enter to add third todo on internal:attr=[placeholder="What needs to be done?"i]
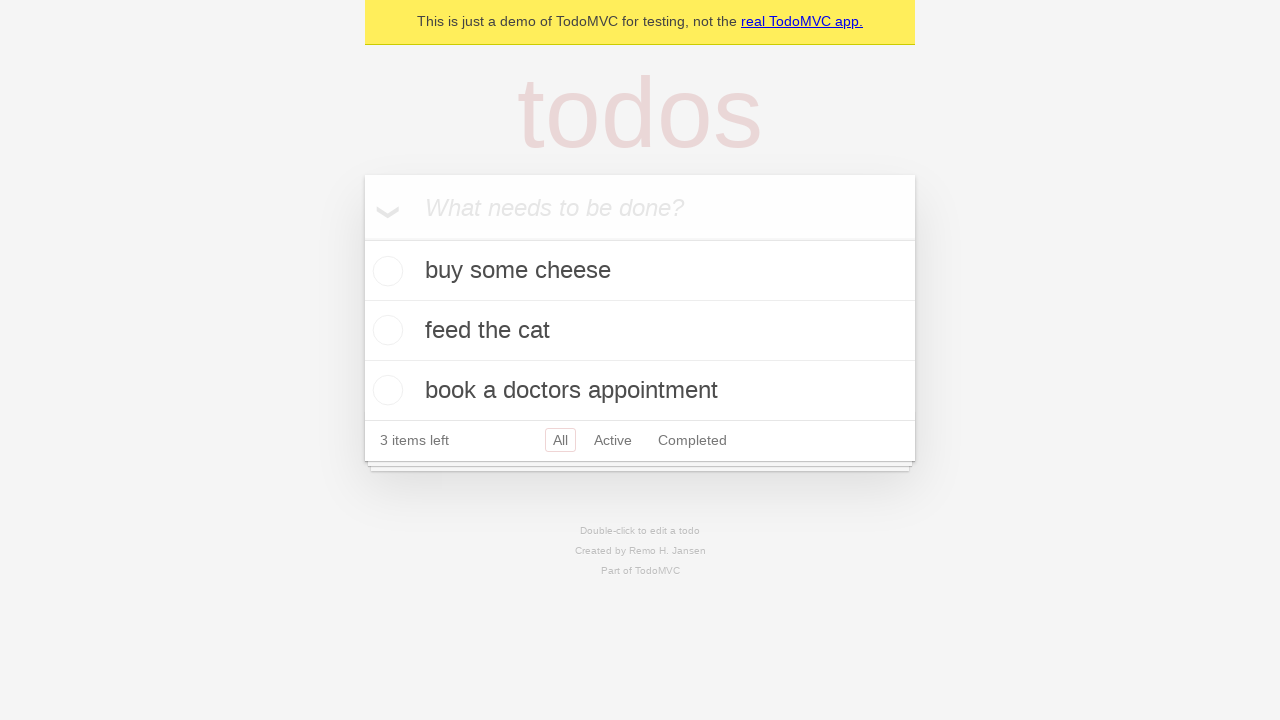

Waited for all three todo items to appear
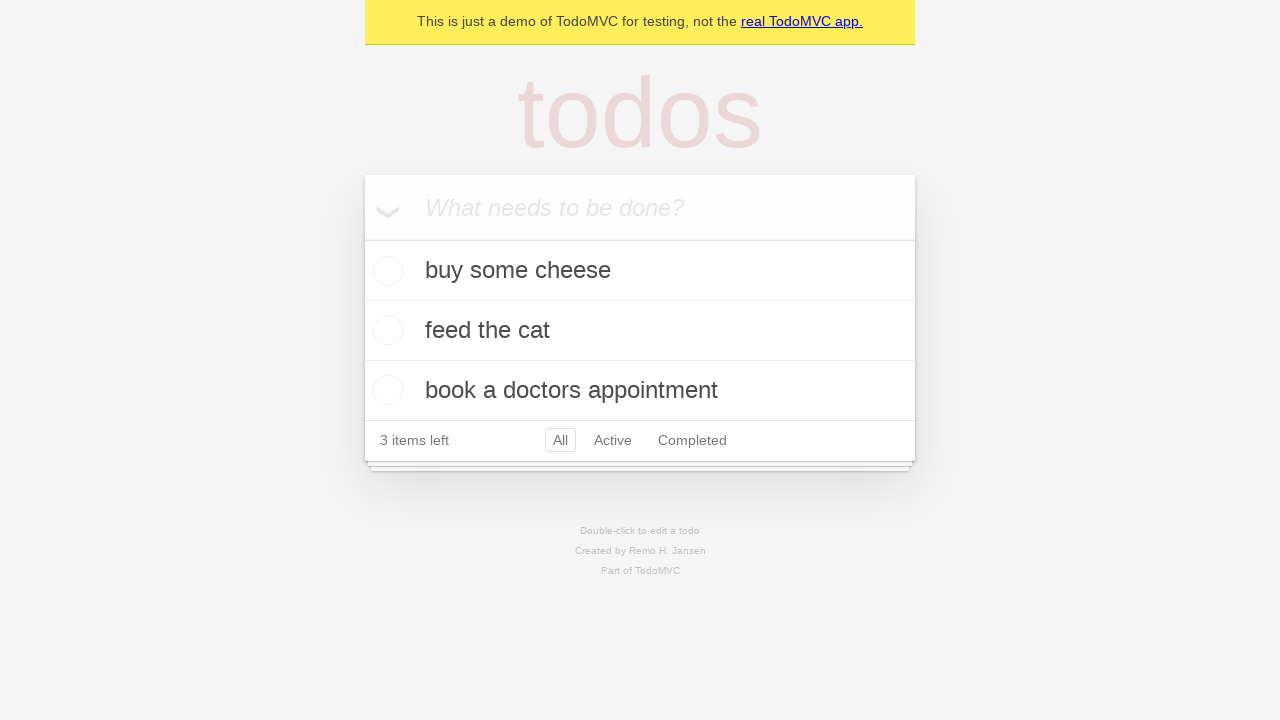

Checked the checkbox for second todo item to mark it as completed at (385, 330) on internal:testid=[data-testid="todo-item"s] >> nth=1 >> internal:role=checkbox
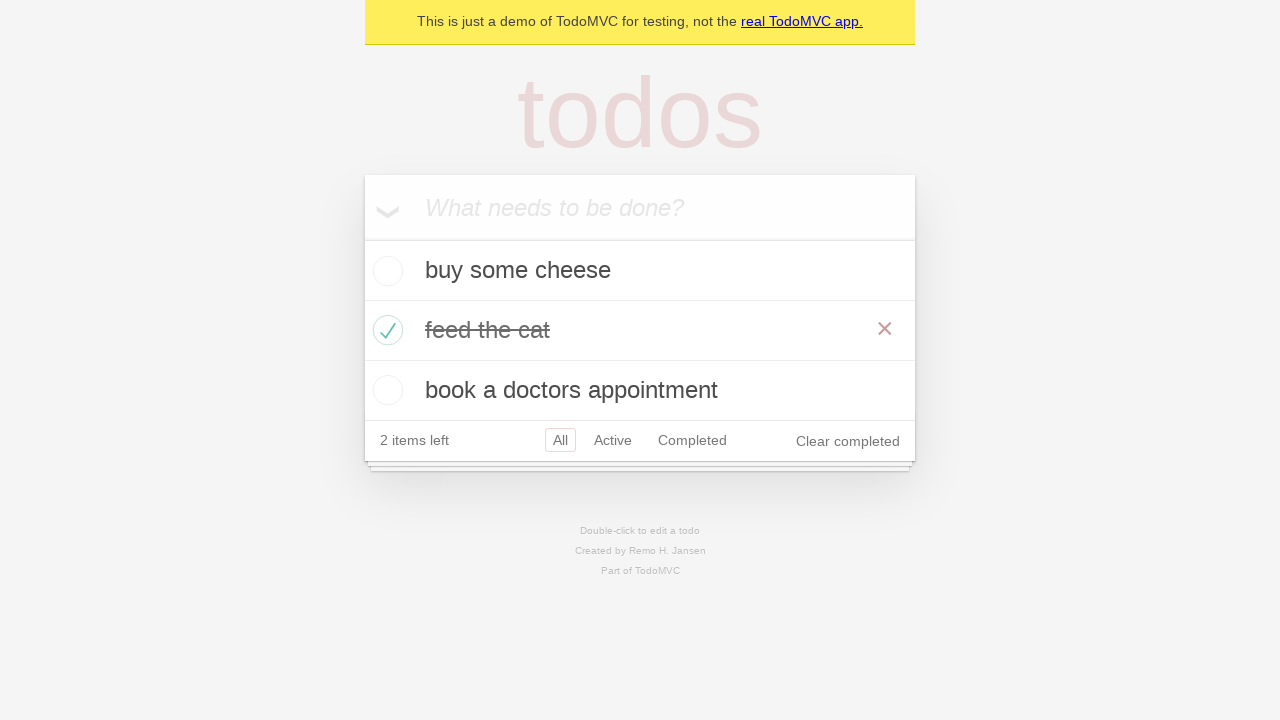

Clicked 'Clear completed' button to remove completed items at (848, 441) on internal:role=button[name="Clear completed"i]
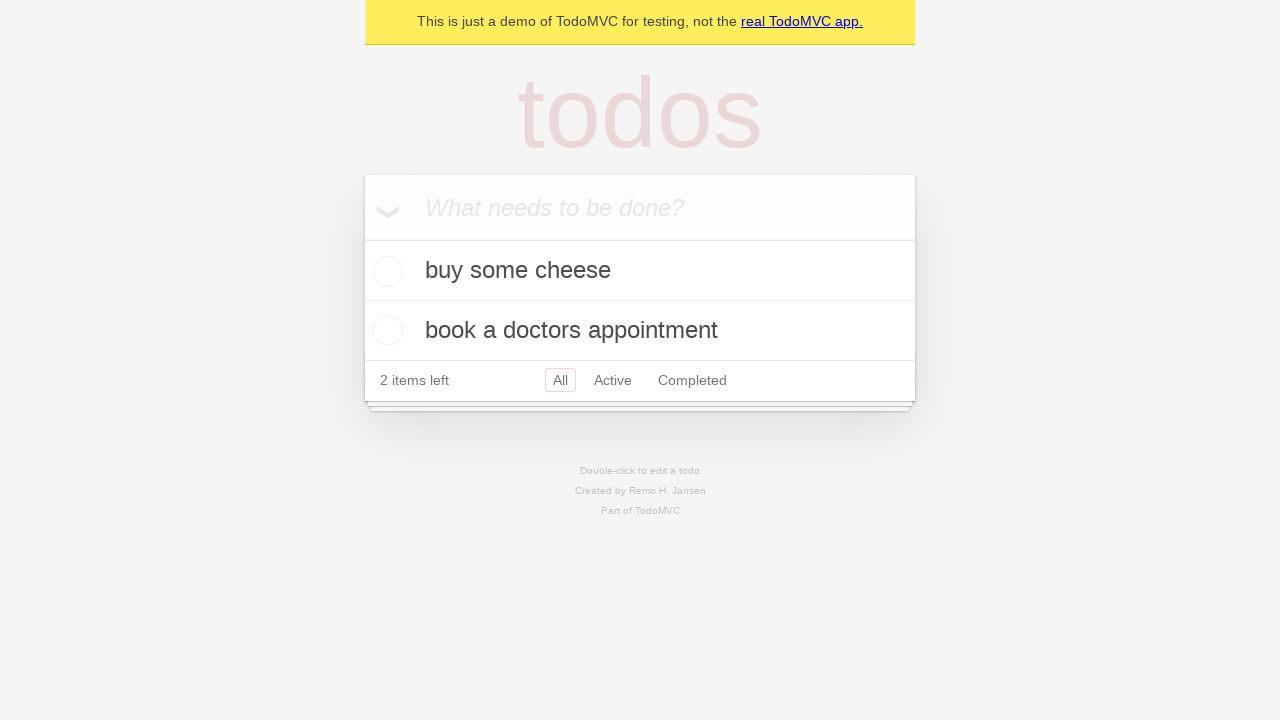

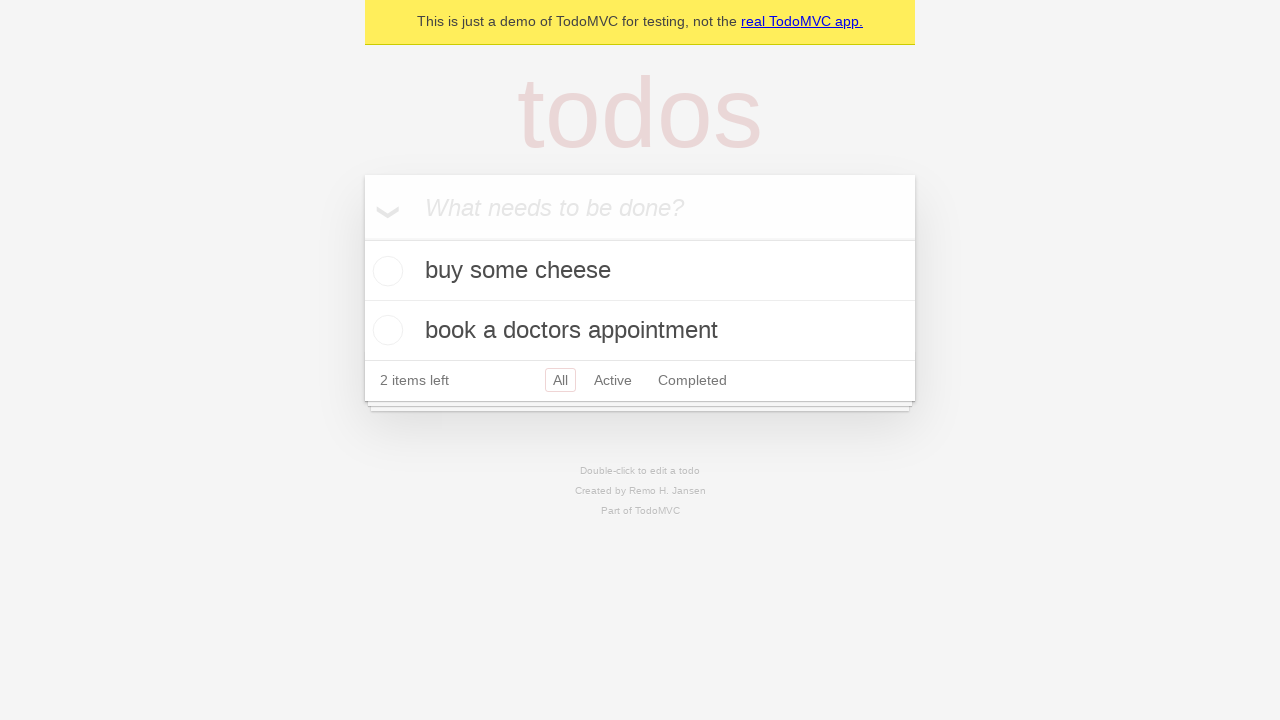